Tests add/remove elements functionality by clicking "Add Element" button 10 times to create elements, then clicking each created element to remove them.

Starting URL: http://the-internet.herokuapp.com/add_remove_elements/

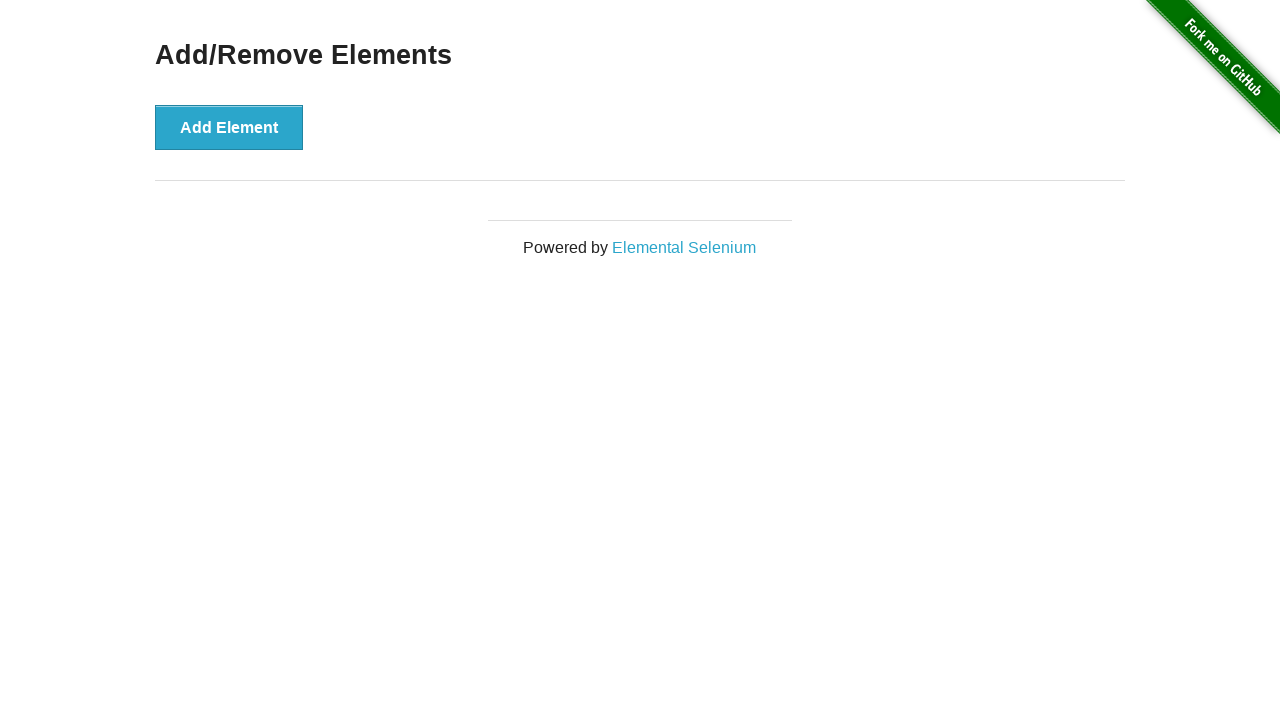

Clicked Add Element button at (229, 127) on [onclick="addElement()"]
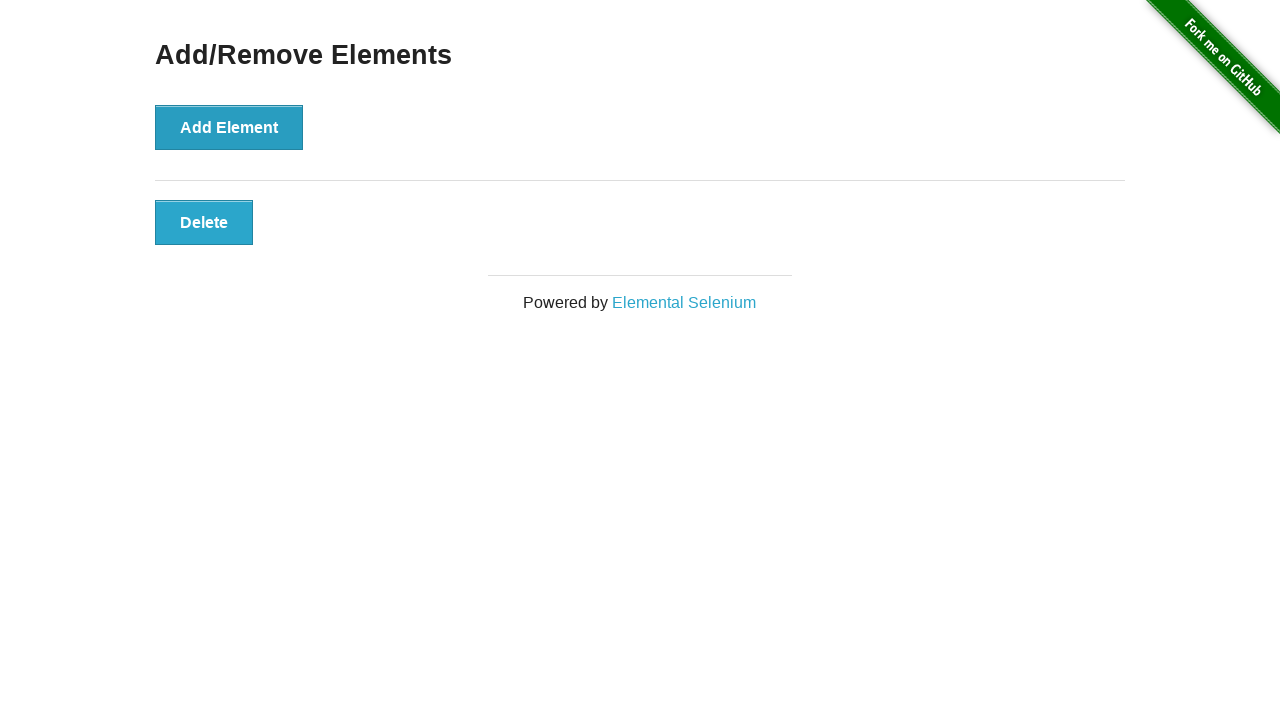

Clicked Add Element button at (229, 127) on [onclick="addElement()"]
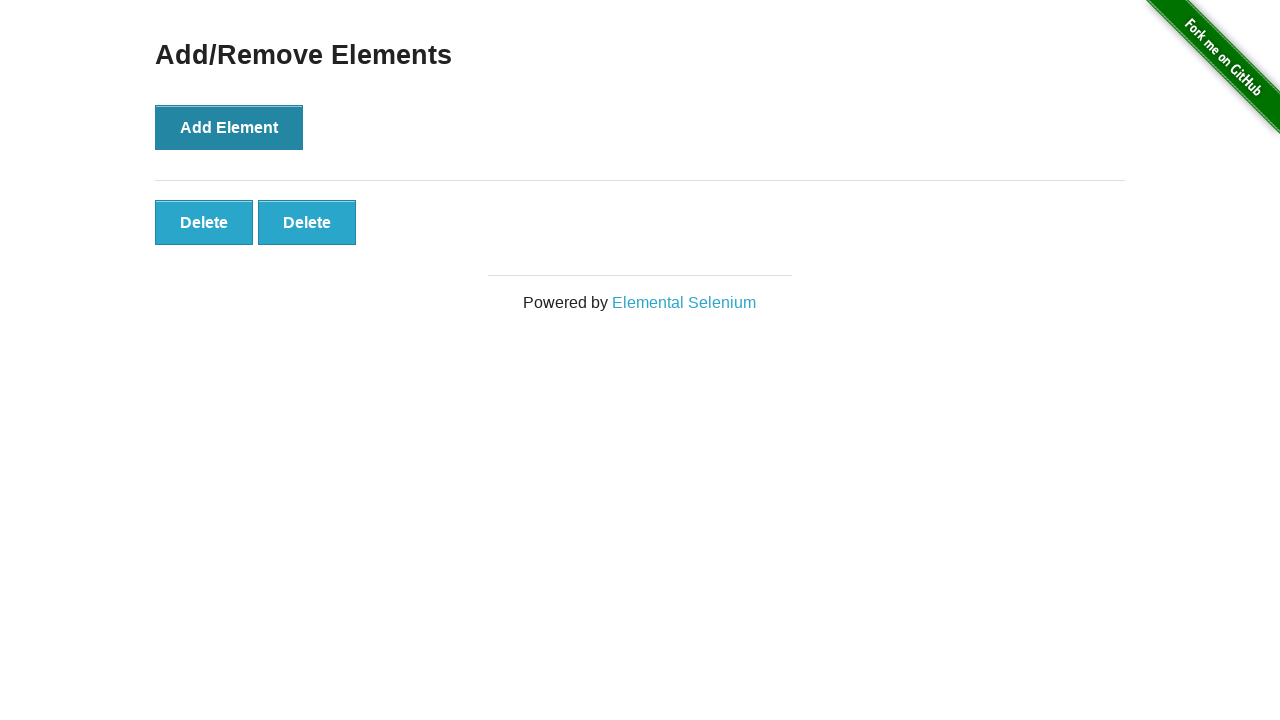

Clicked Add Element button at (229, 127) on [onclick="addElement()"]
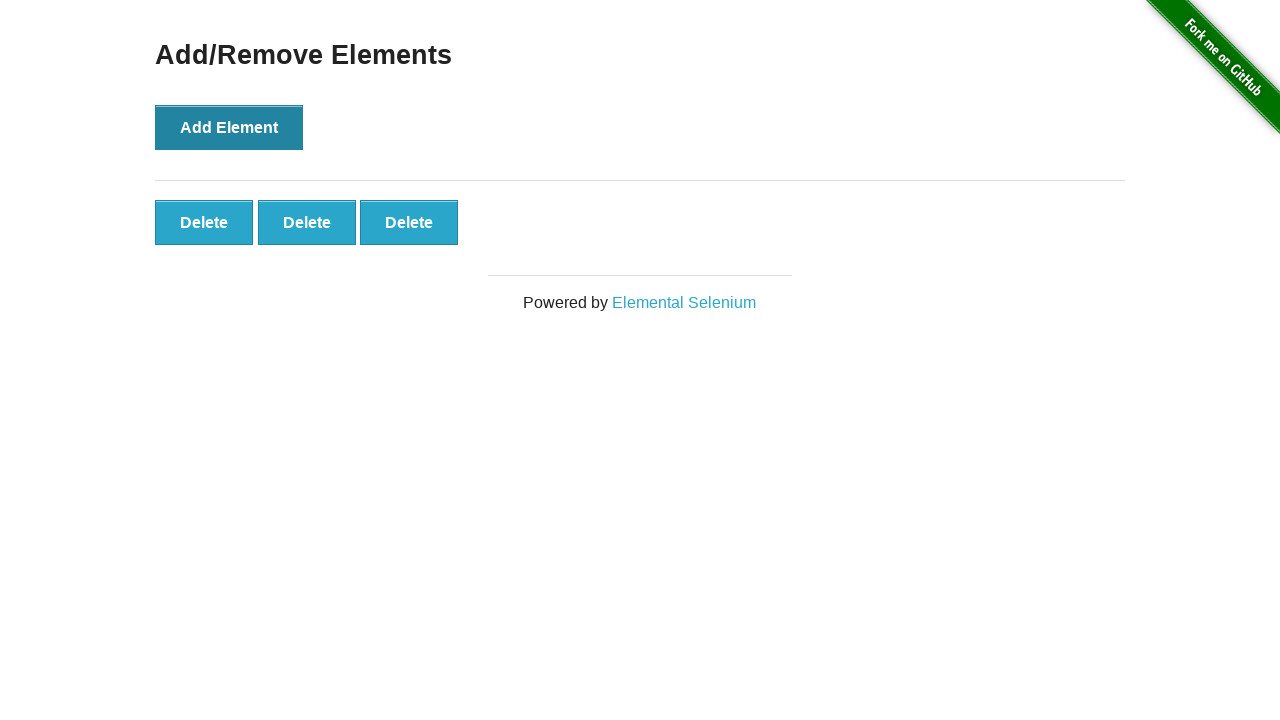

Clicked Add Element button at (229, 127) on [onclick="addElement()"]
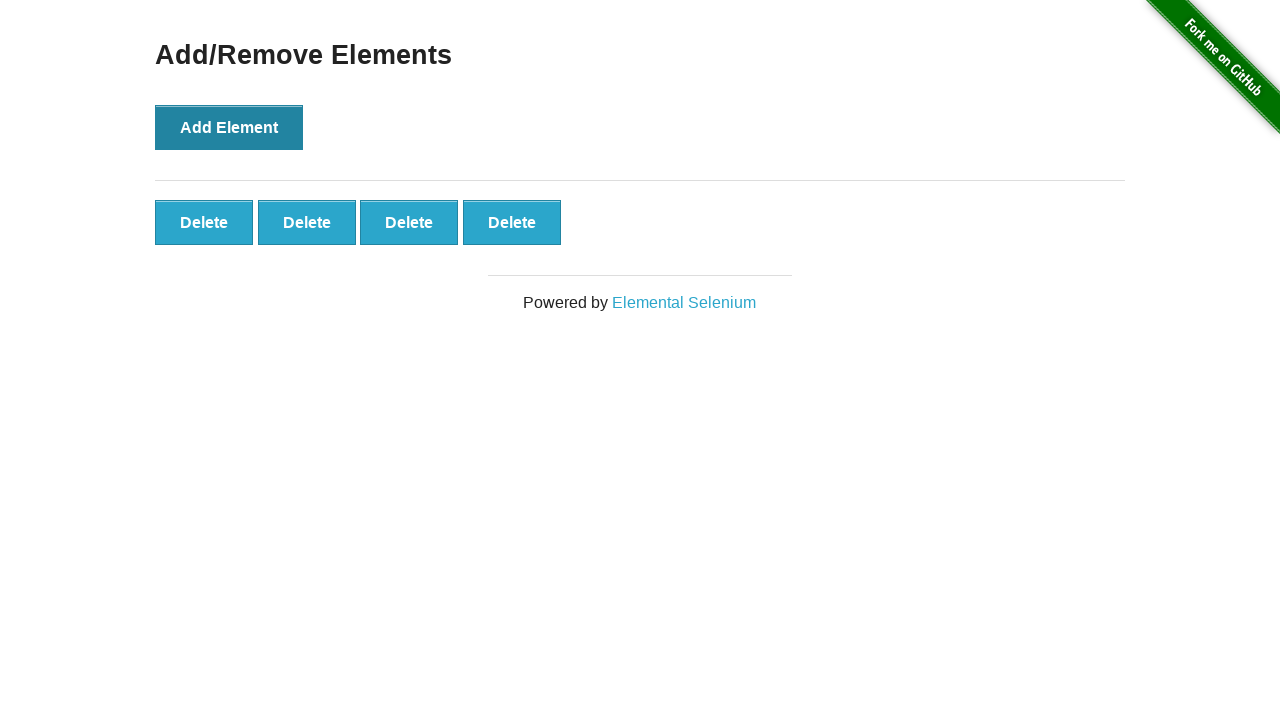

Clicked Add Element button at (229, 127) on [onclick="addElement()"]
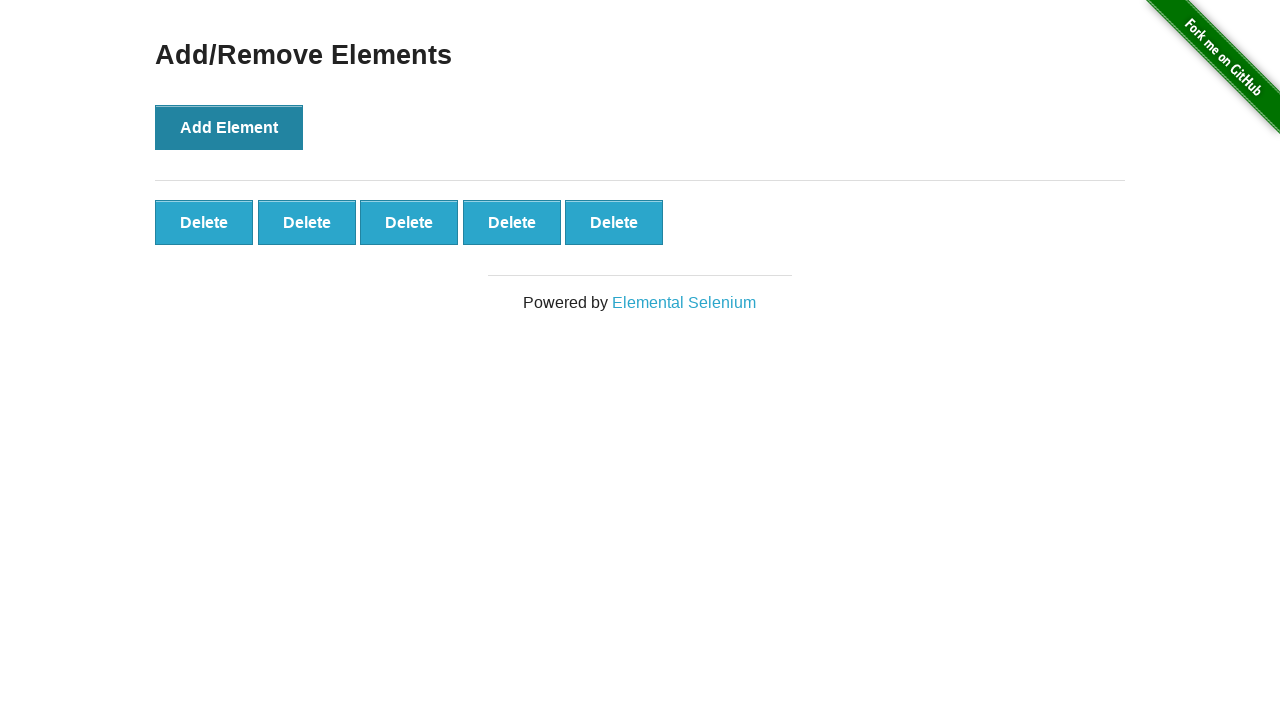

Clicked Add Element button at (229, 127) on [onclick="addElement()"]
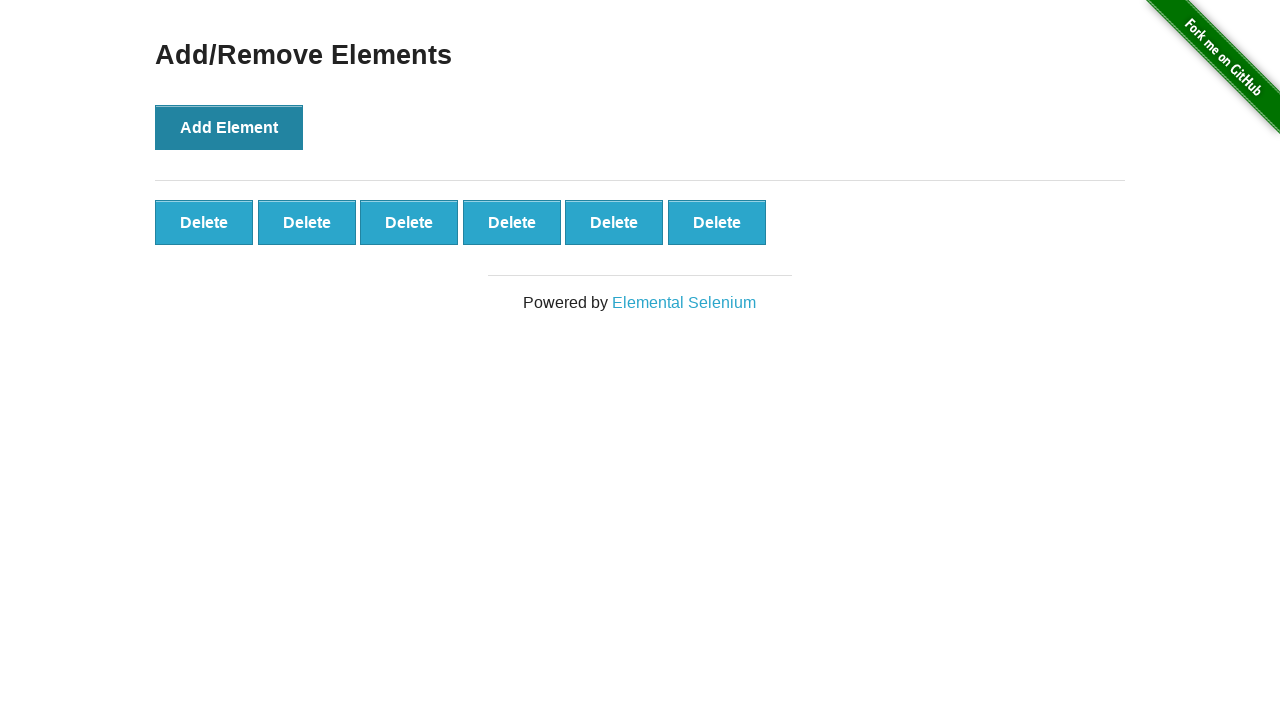

Clicked Add Element button at (229, 127) on [onclick="addElement()"]
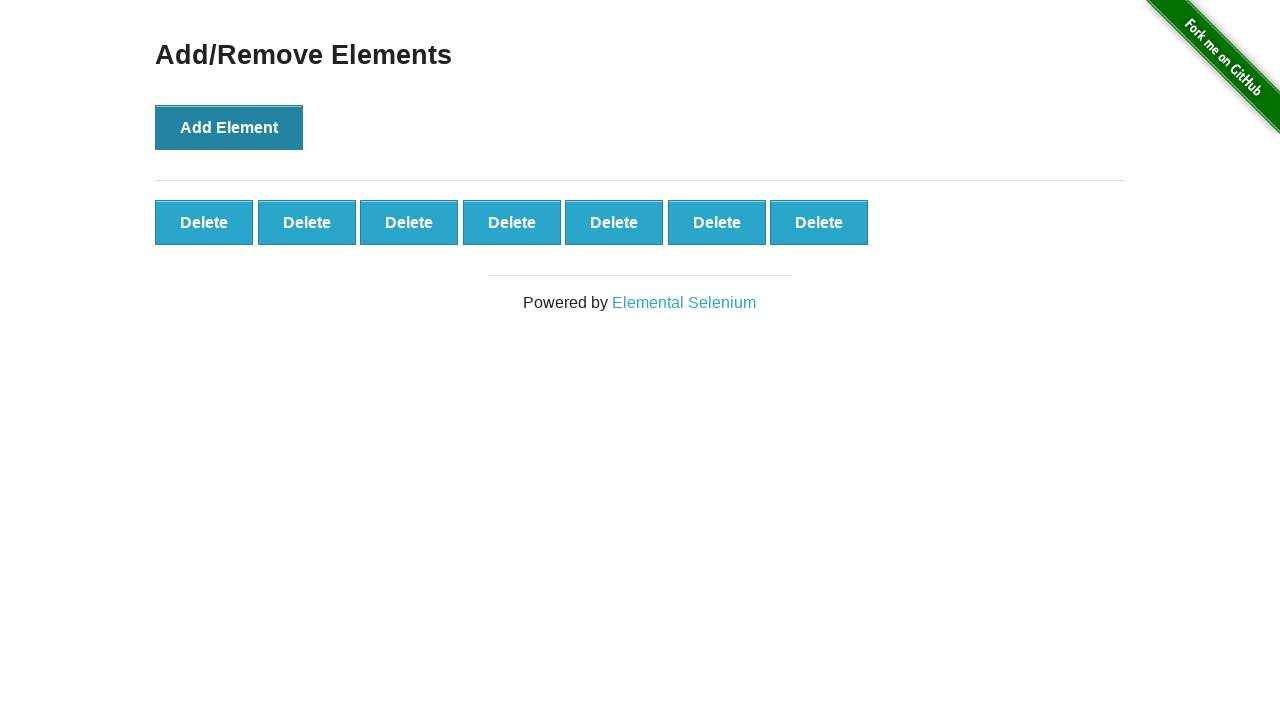

Clicked Add Element button at (229, 127) on [onclick="addElement()"]
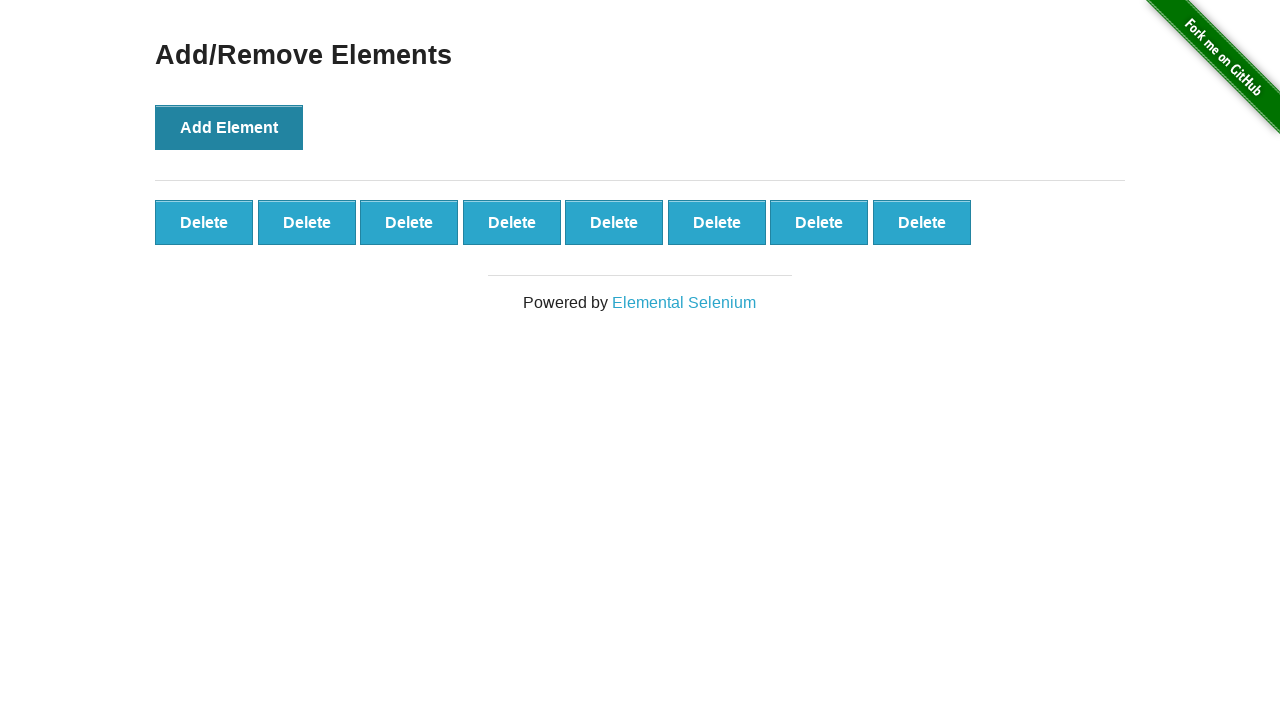

Clicked Add Element button at (229, 127) on [onclick="addElement()"]
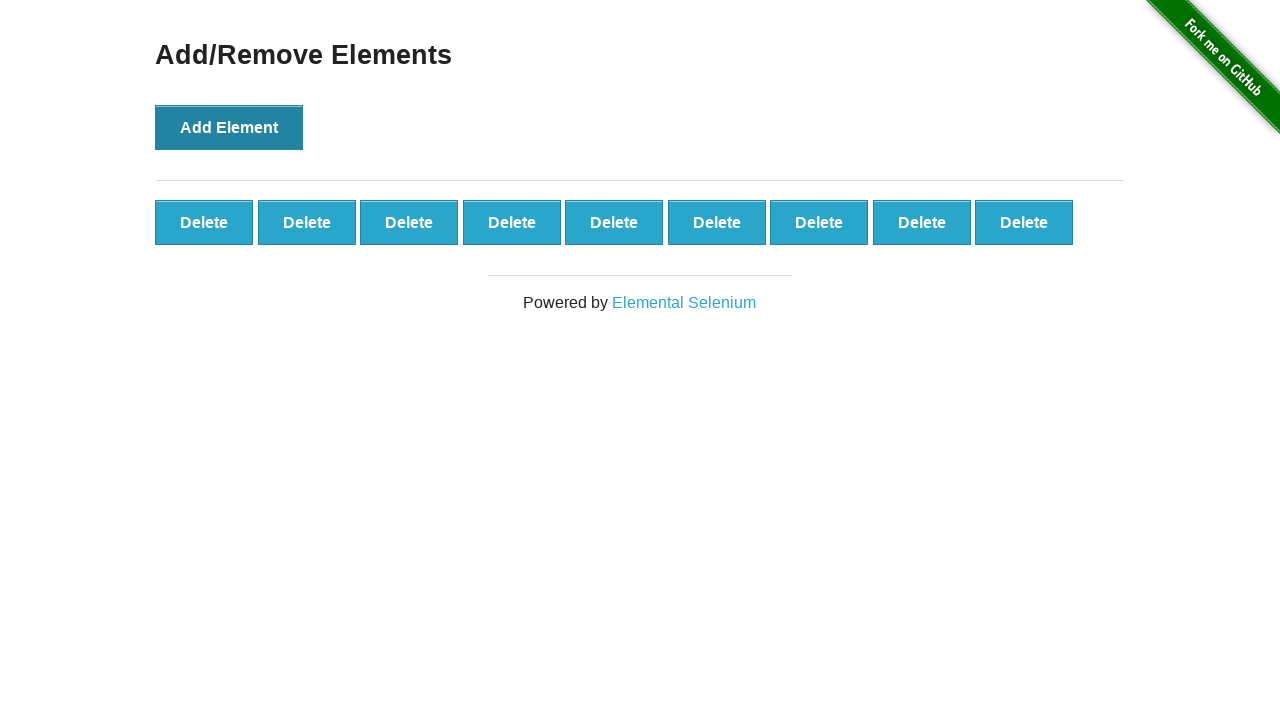

Clicked Add Element button at (229, 127) on [onclick="addElement()"]
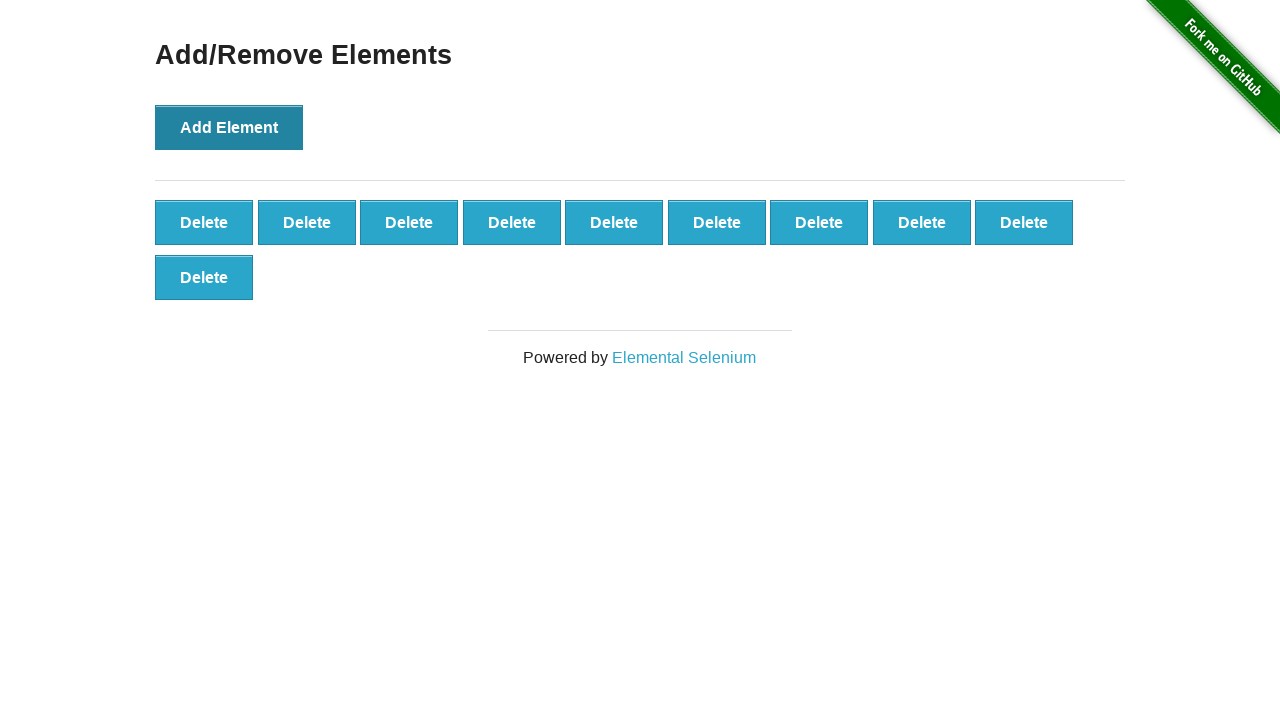

Waited for added elements to appear
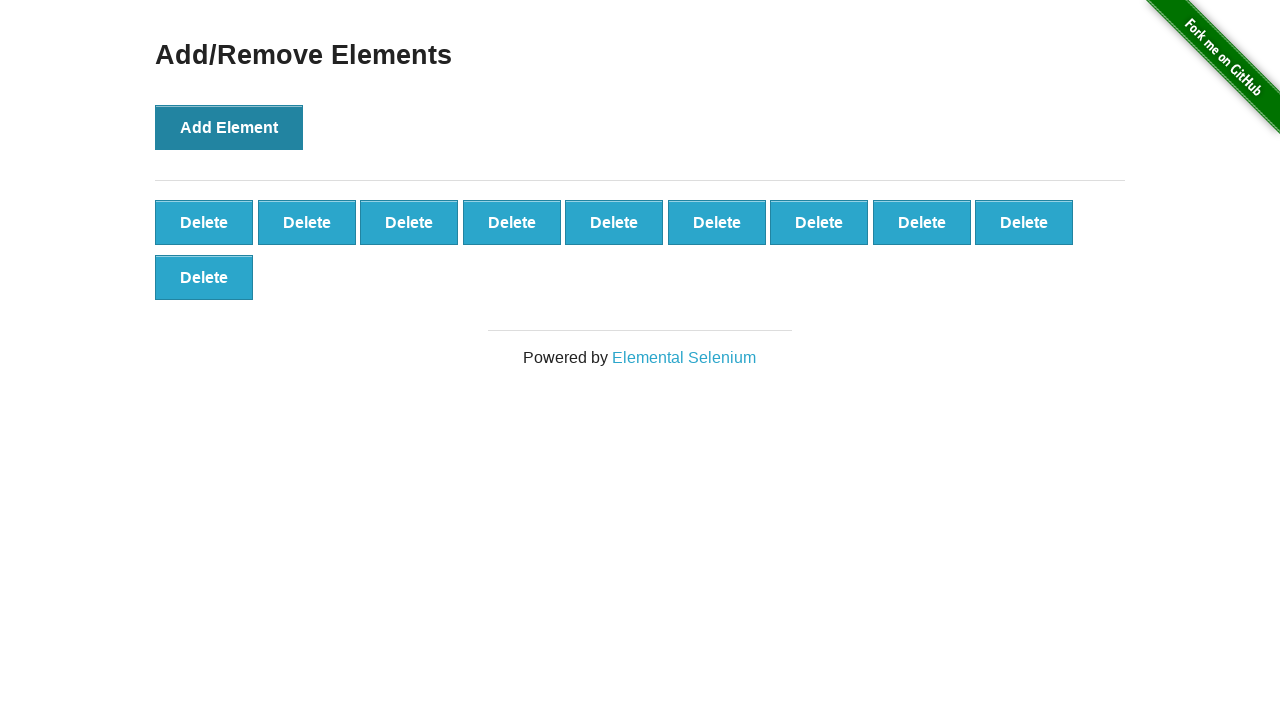

Clicked added element to remove it at (204, 222) on [class="added-manually"] >> nth=0
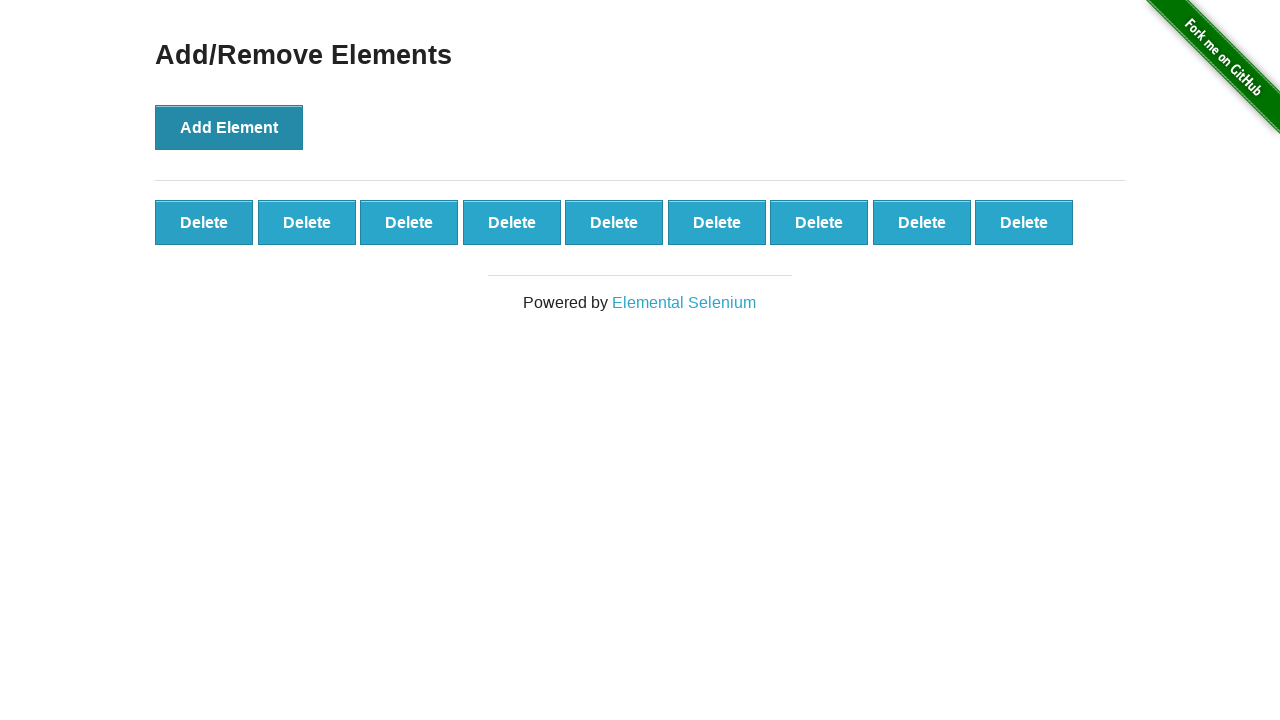

Clicked added element to remove it at (204, 222) on [class="added-manually"] >> nth=0
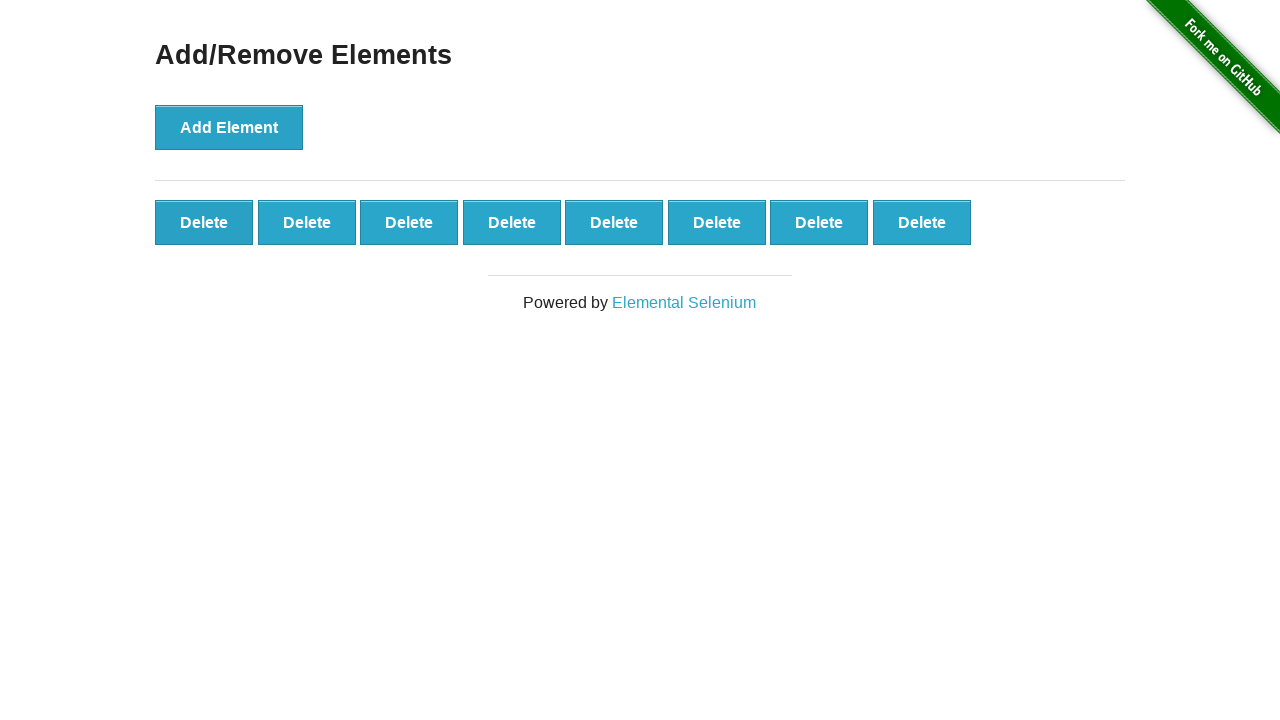

Clicked added element to remove it at (204, 222) on [class="added-manually"] >> nth=0
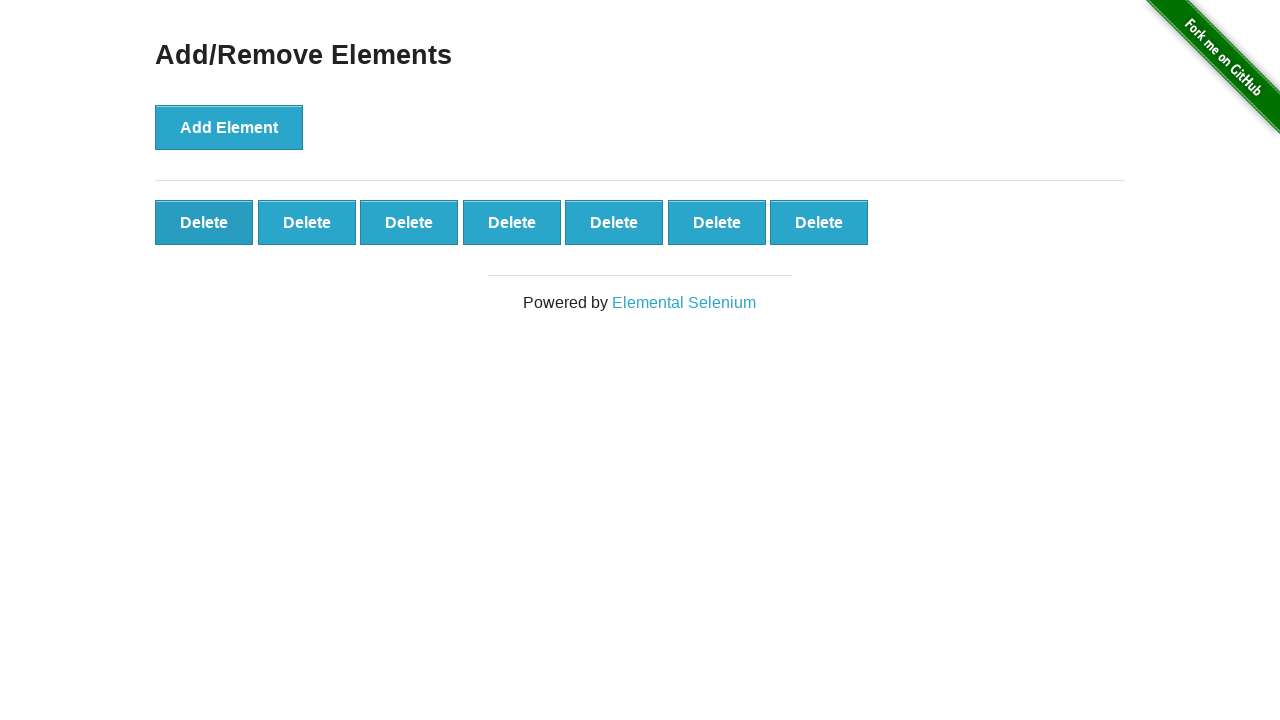

Clicked added element to remove it at (204, 222) on [class="added-manually"] >> nth=0
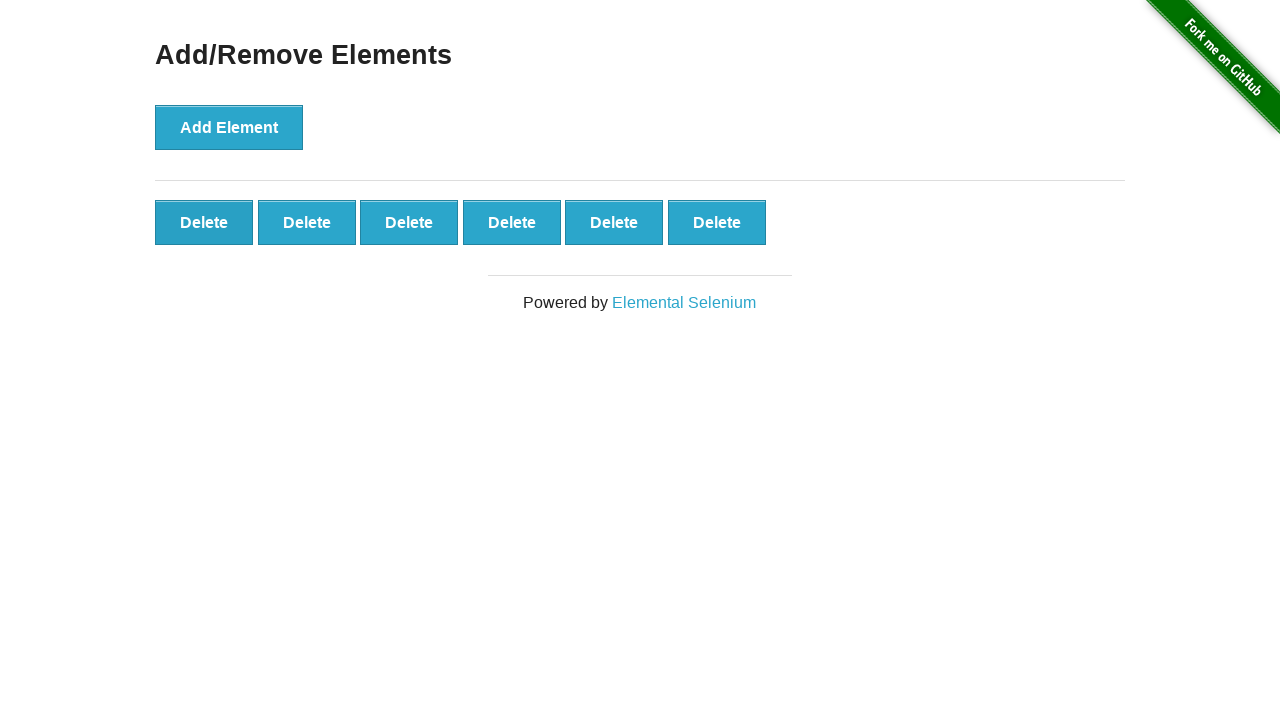

Clicked added element to remove it at (204, 222) on [class="added-manually"] >> nth=0
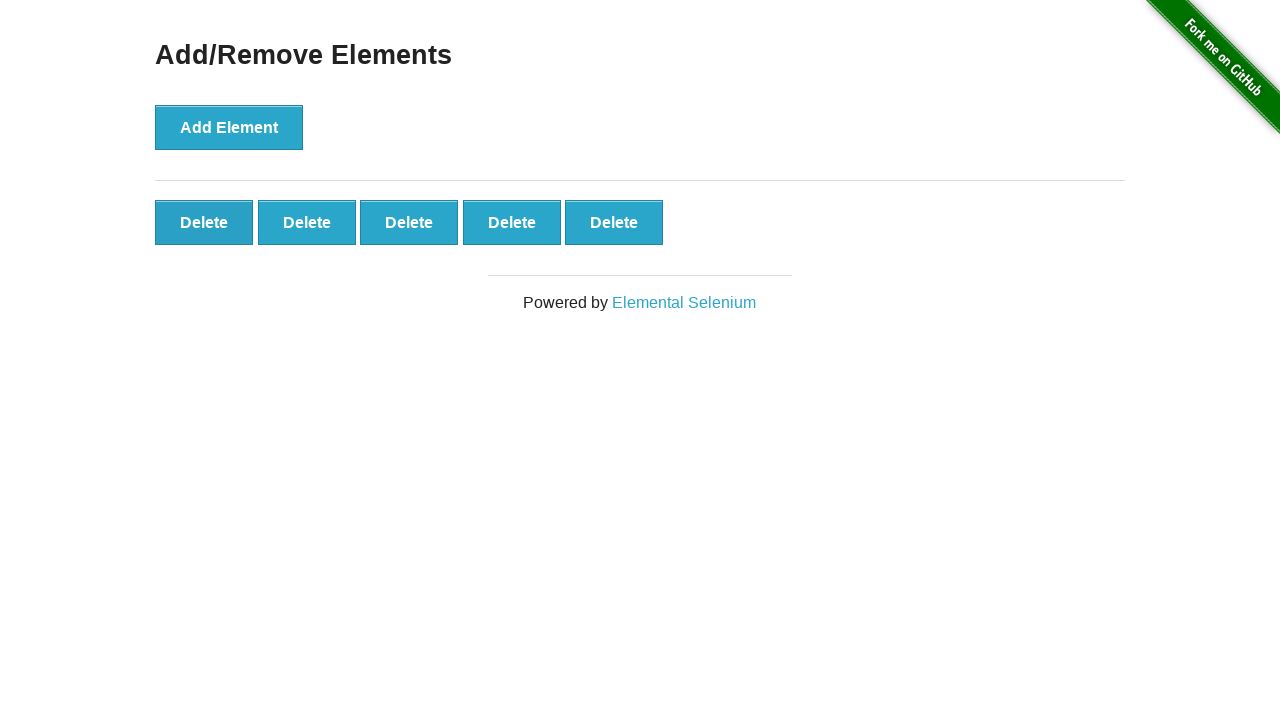

Clicked added element to remove it at (204, 222) on [class="added-manually"] >> nth=0
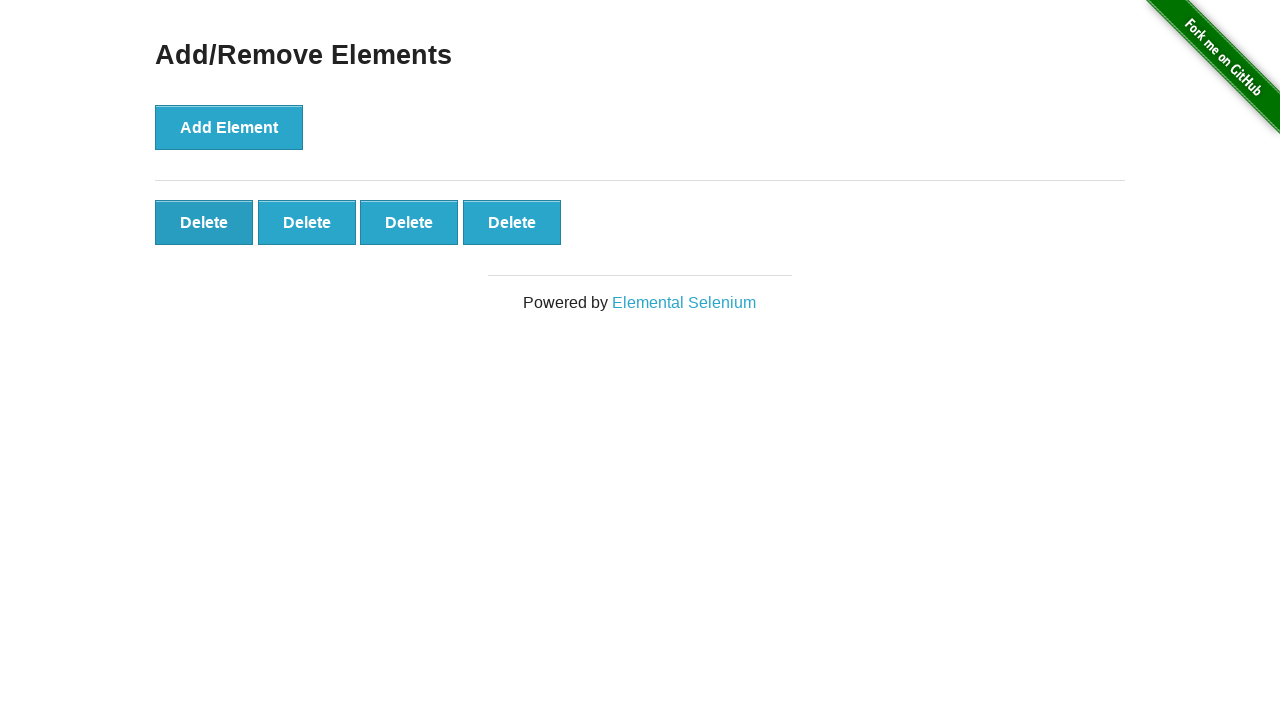

Clicked added element to remove it at (204, 222) on [class="added-manually"] >> nth=0
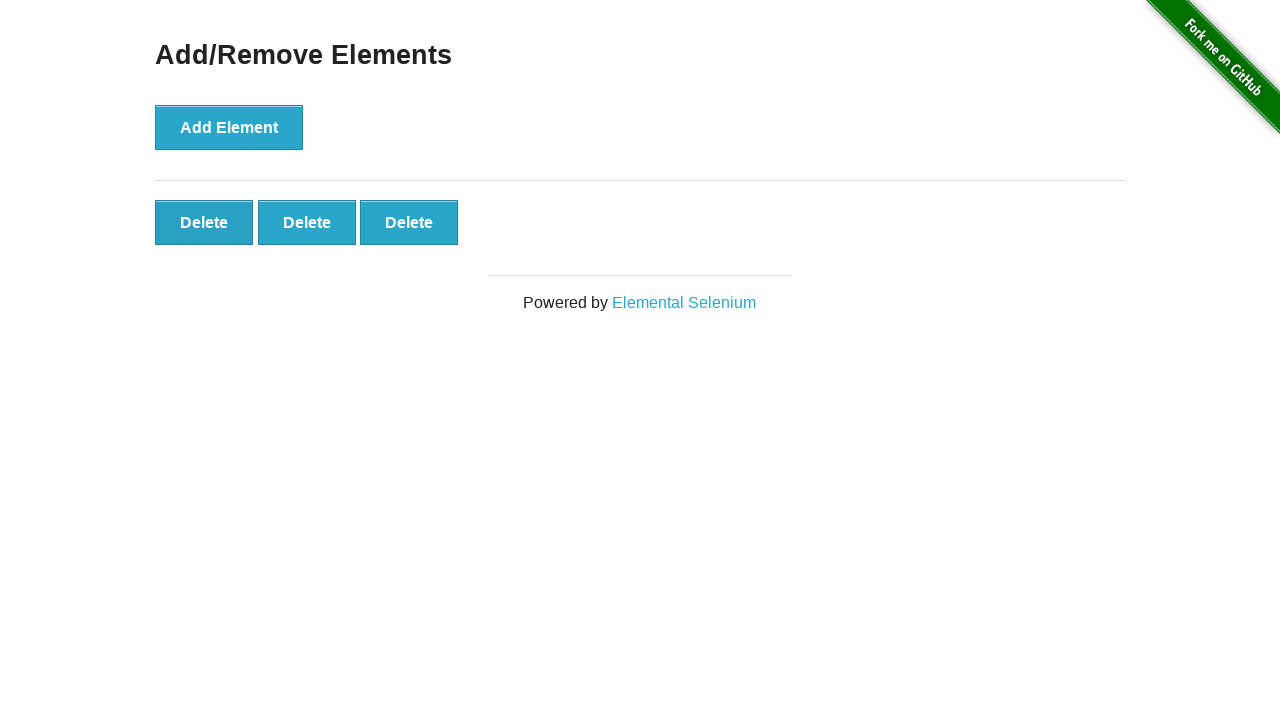

Clicked added element to remove it at (204, 222) on [class="added-manually"] >> nth=0
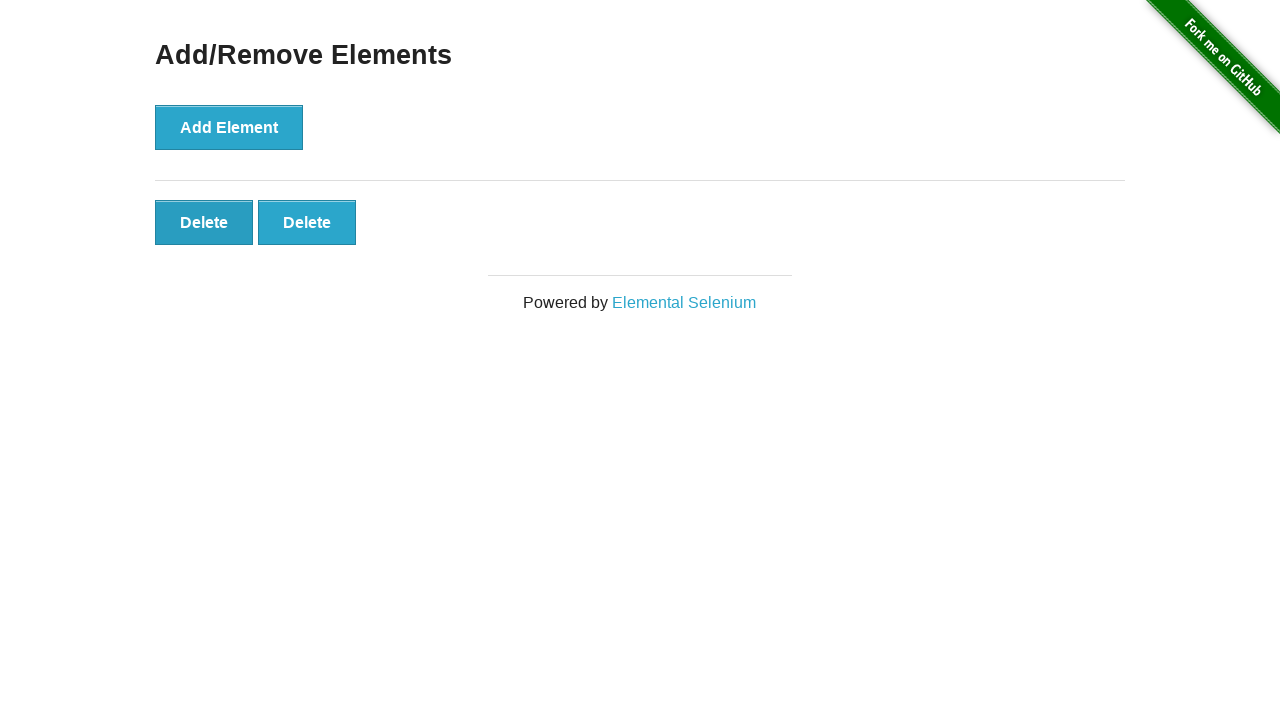

Clicked added element to remove it at (204, 222) on [class="added-manually"] >> nth=0
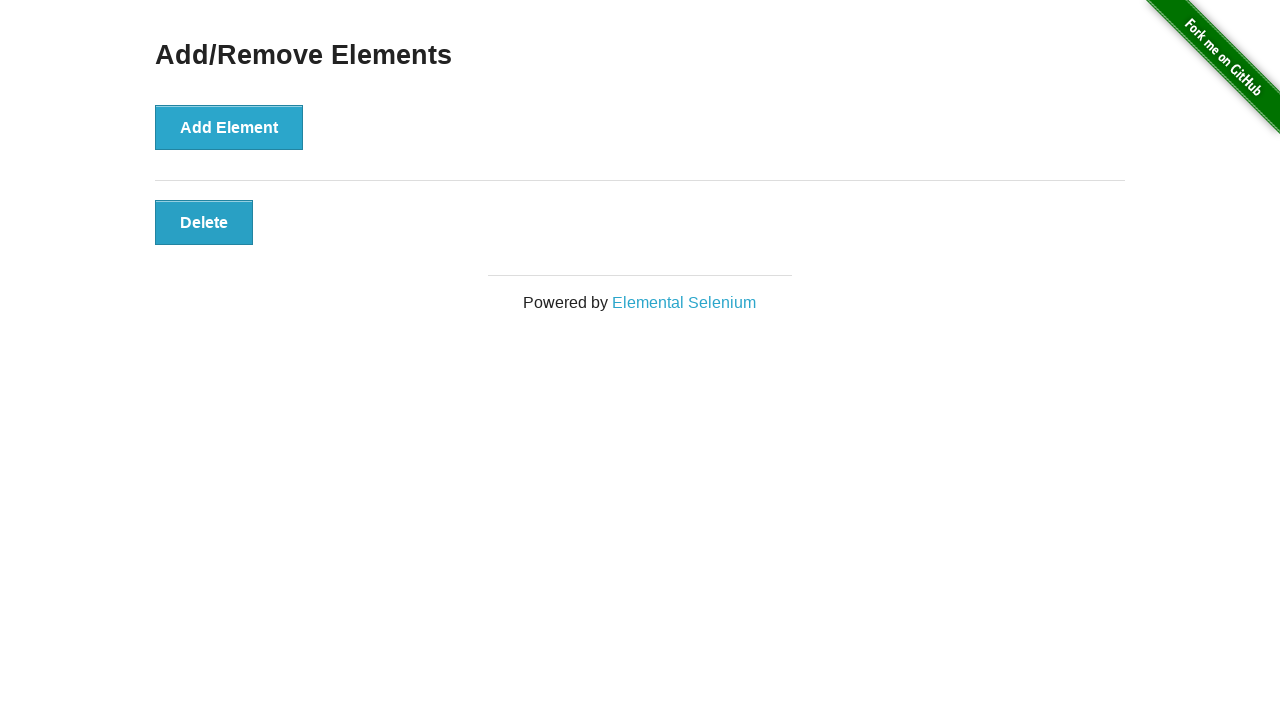

Clicked added element to remove it at (204, 222) on [class="added-manually"] >> nth=0
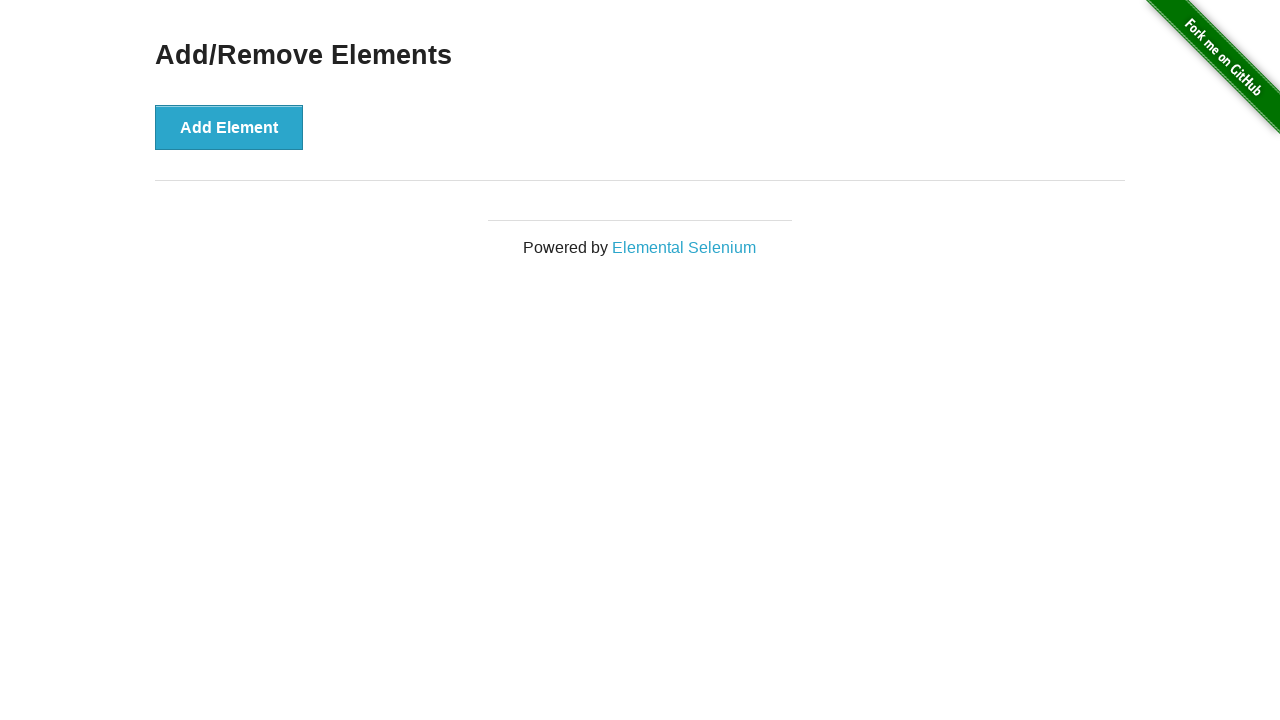

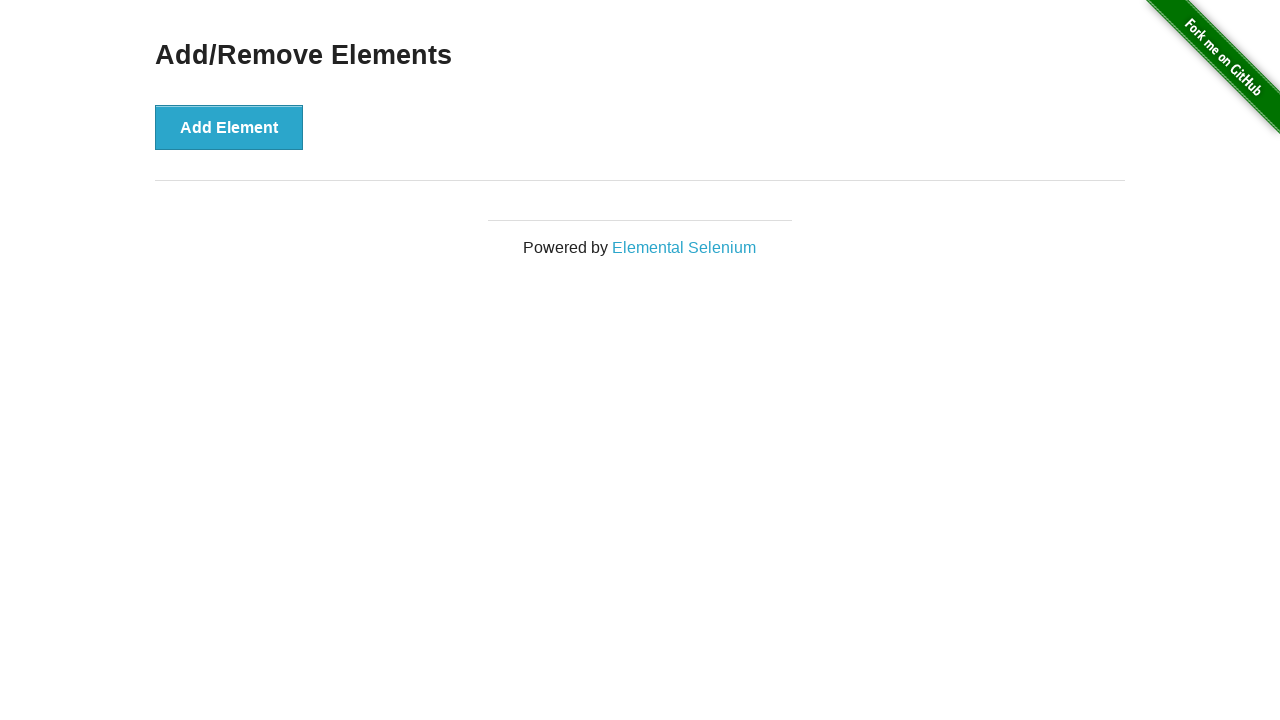